Tests the add/remove elements functionality by clicking the "Add Element" button 5 times and verifying that 5 "Delete" buttons are created on the page.

Starting URL: http://the-internet.herokuapp.com/add_remove_elements/

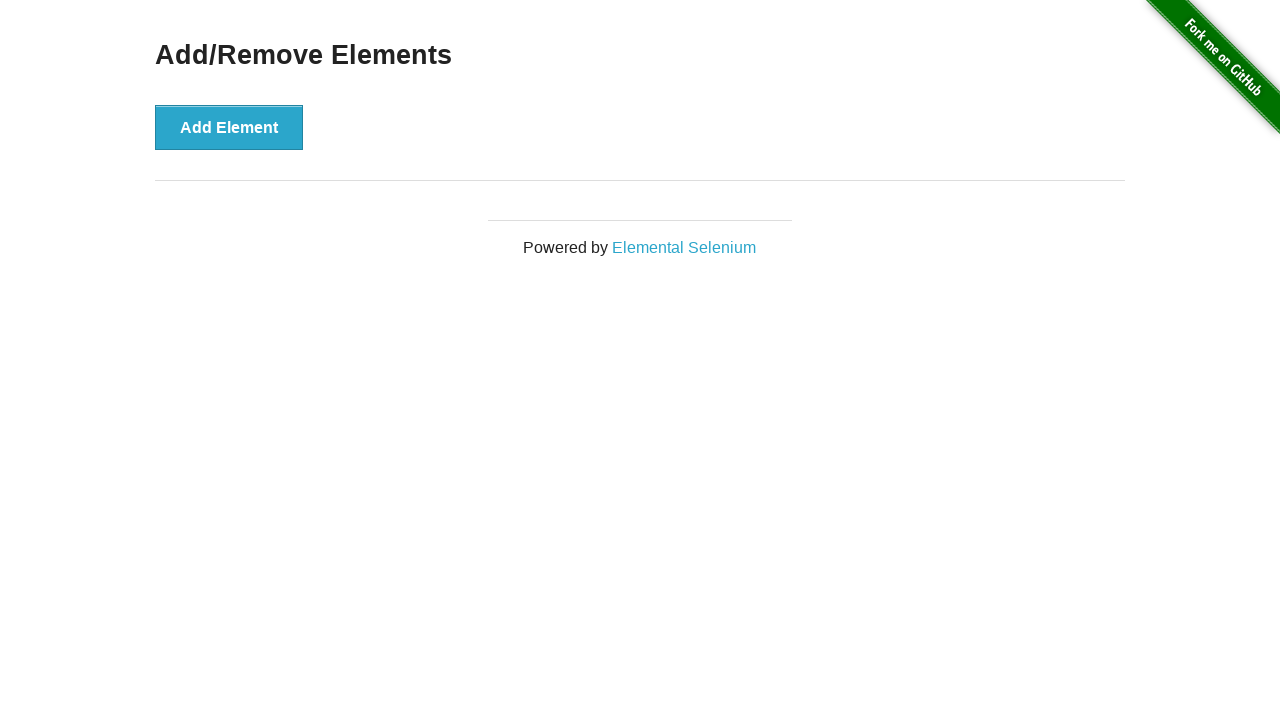

Clicked 'Add Element' button at (229, 127) on xpath=//button[text()="Add Element"]
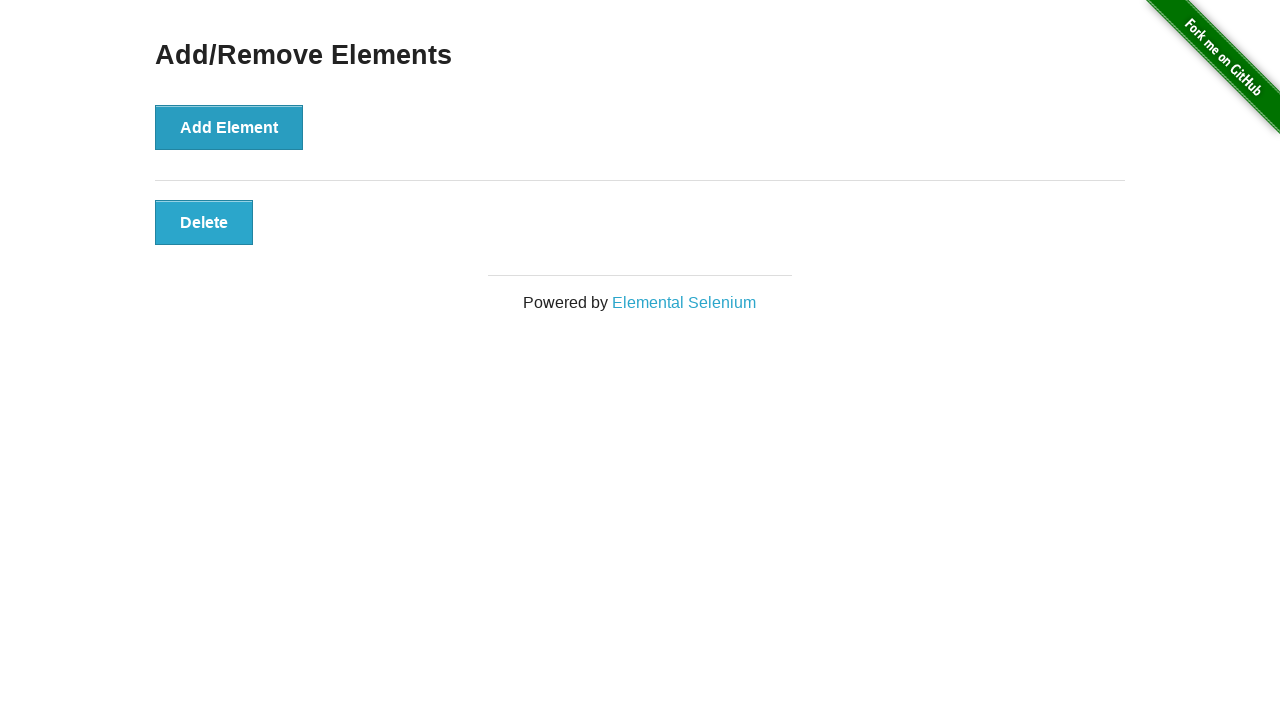

Clicked 'Add Element' button at (229, 127) on xpath=//button[text()="Add Element"]
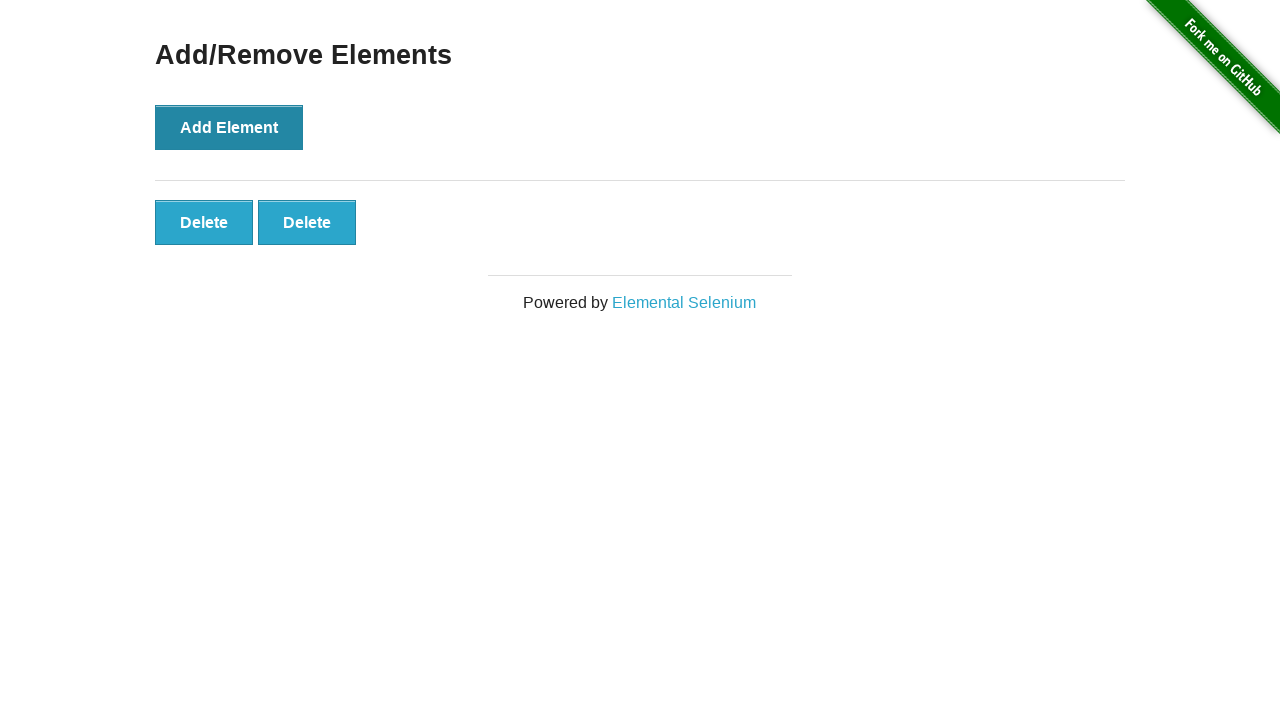

Clicked 'Add Element' button at (229, 127) on xpath=//button[text()="Add Element"]
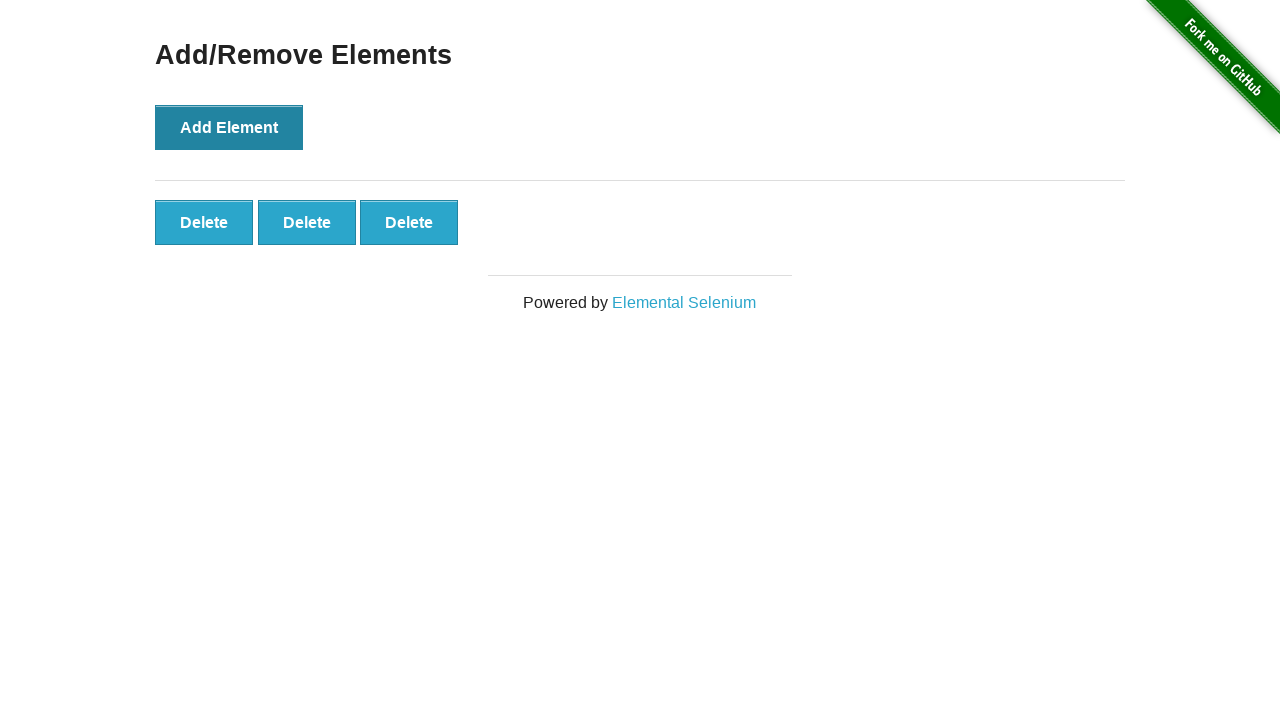

Clicked 'Add Element' button at (229, 127) on xpath=//button[text()="Add Element"]
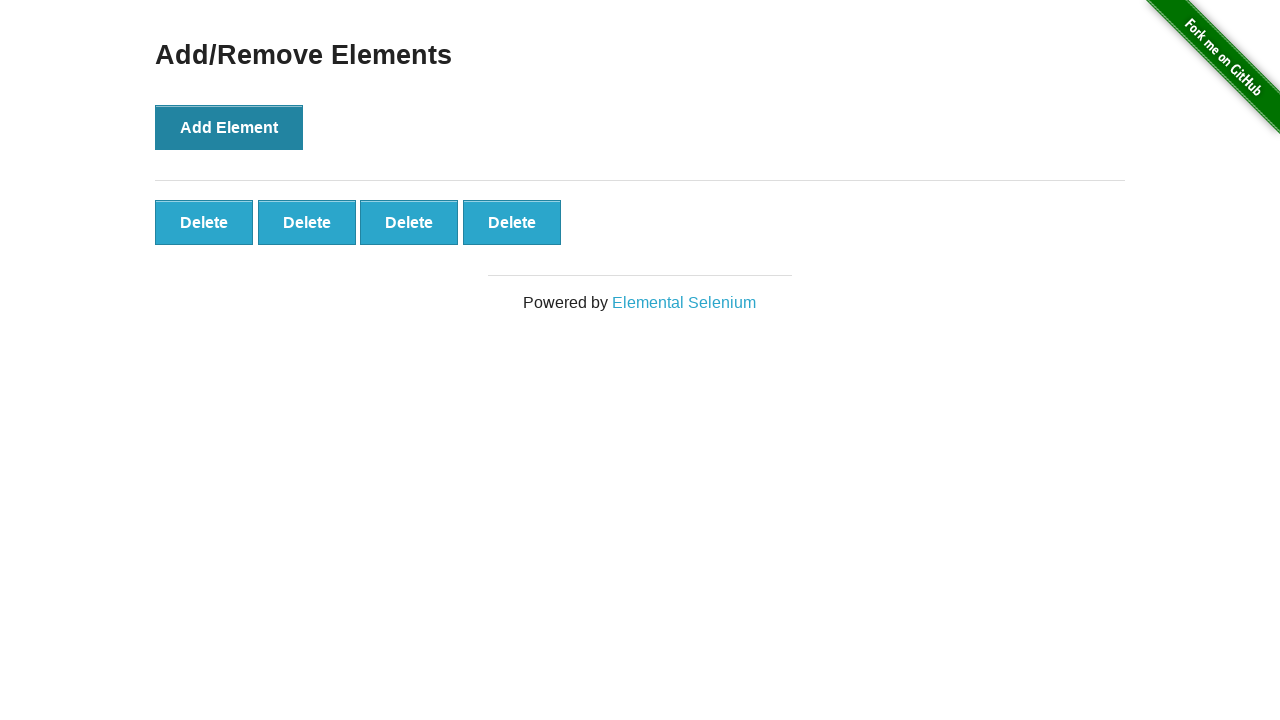

Clicked 'Add Element' button at (229, 127) on xpath=//button[text()="Add Element"]
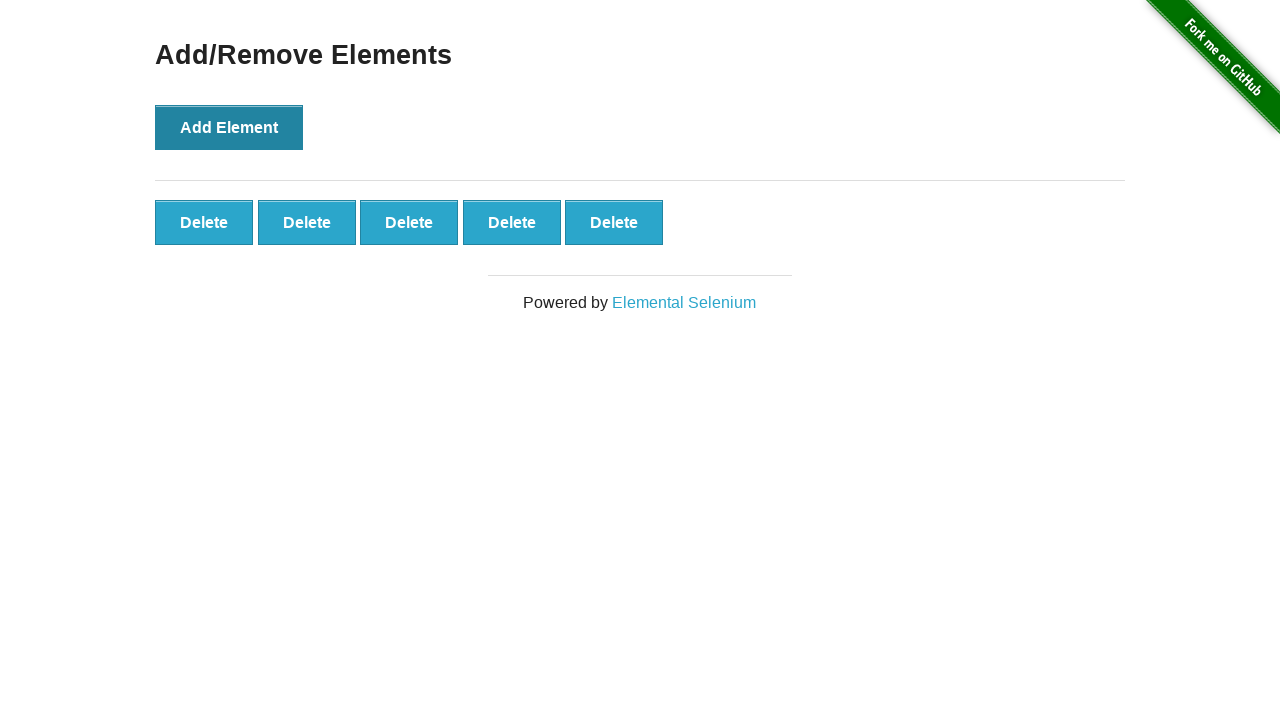

Delete buttons appeared on the page
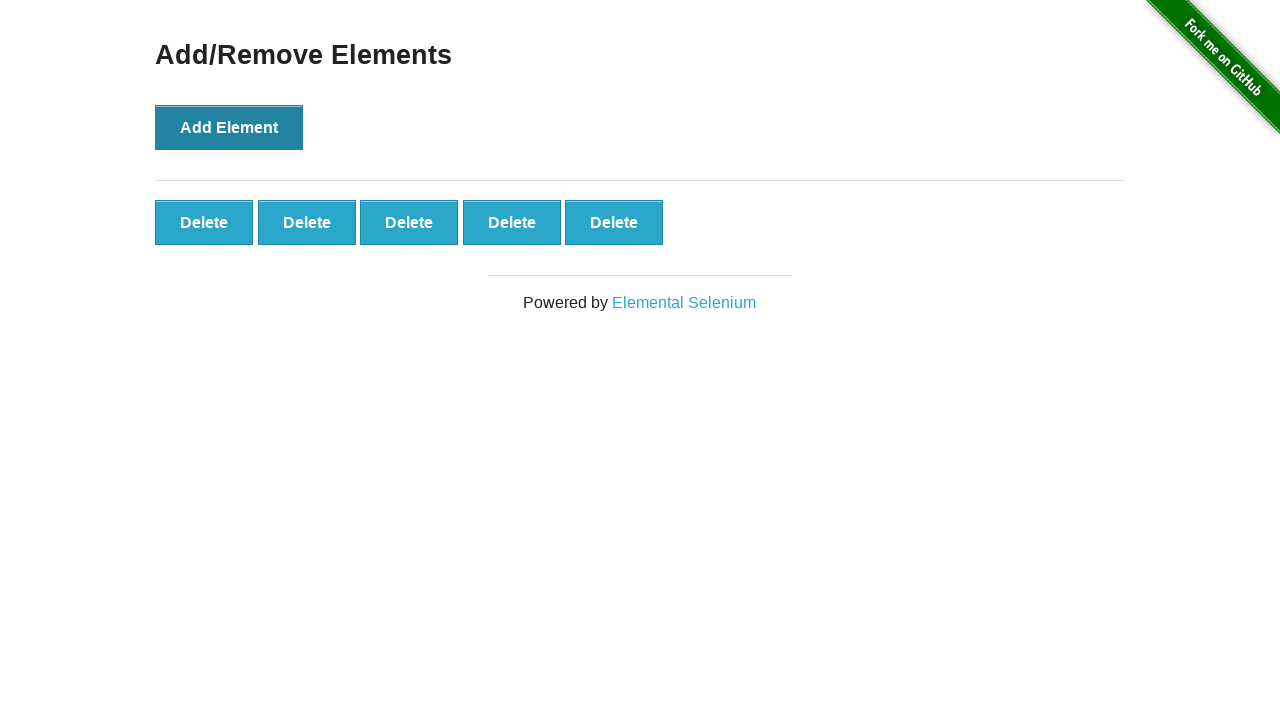

Verified that 5 Delete buttons were created
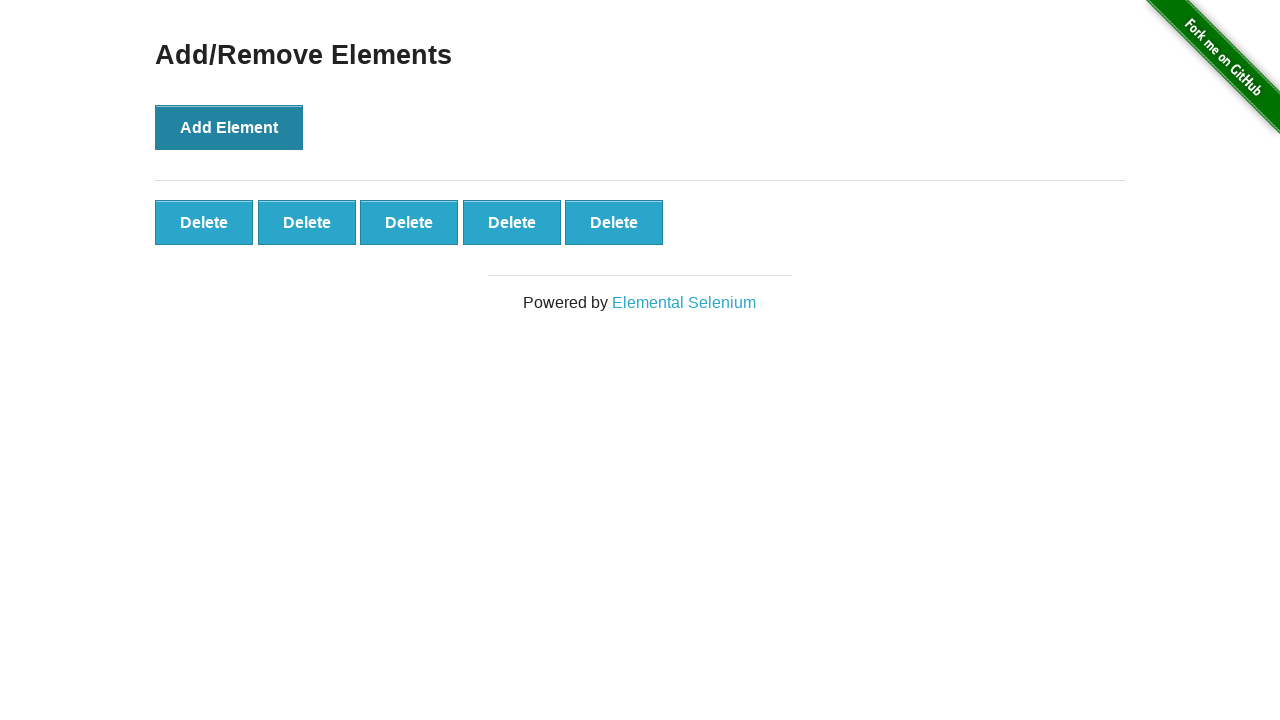

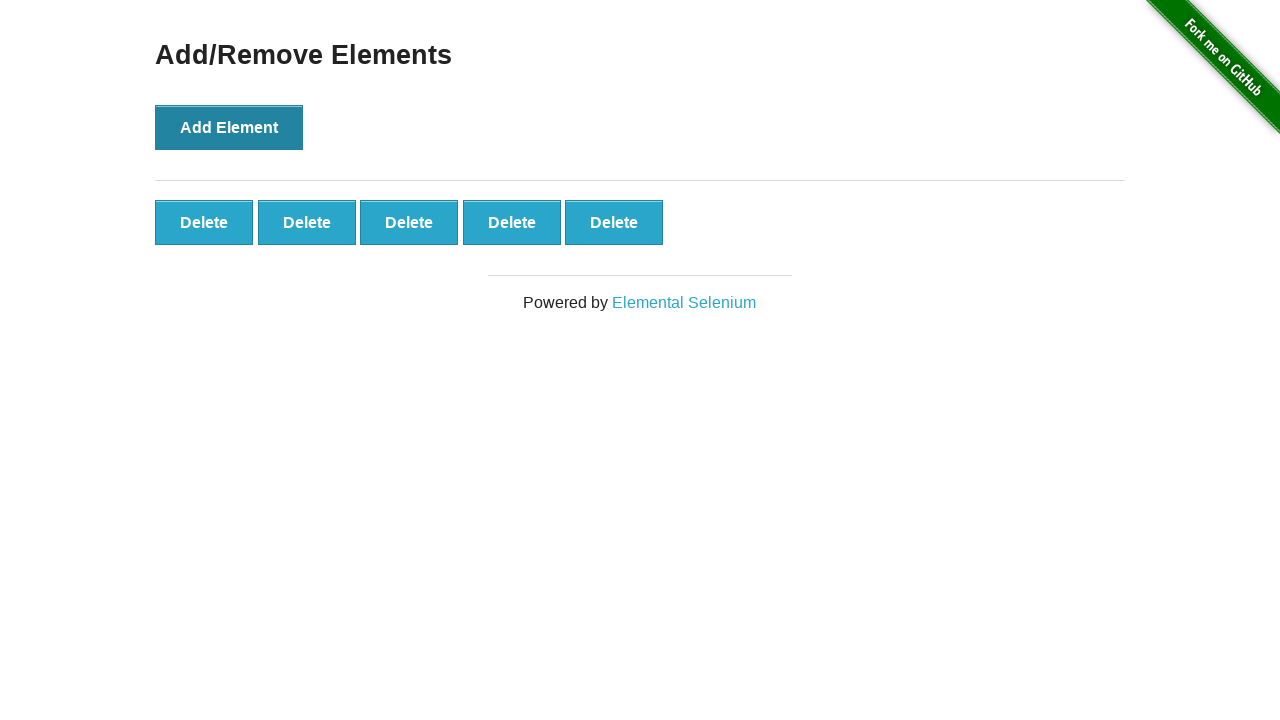